Tests dynamic loading Example 2 - clicks the Dynamic Loading link, selects Example 2, clicks Start button, and verifies that "Hello World!" text appears after loading completes

Starting URL: https://the-internet.herokuapp.com/

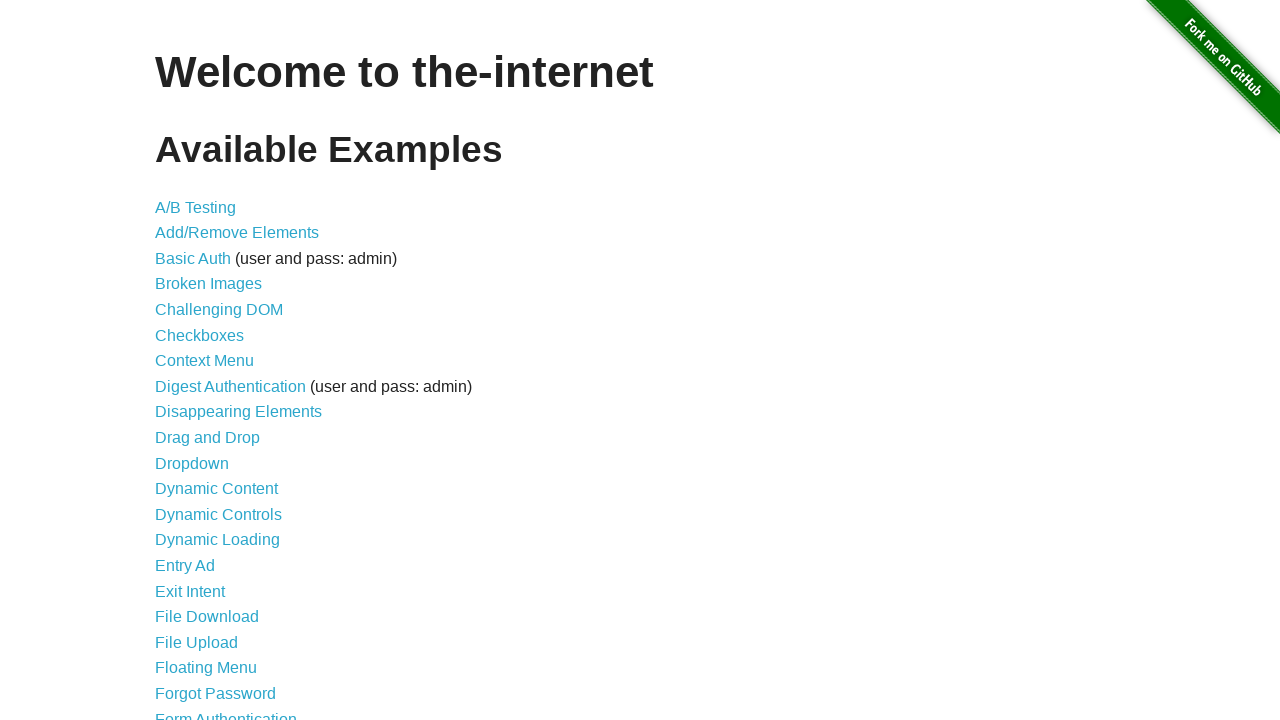

Clicked Dynamic Loading link at (218, 540) on a[href='/dynamic_loading']
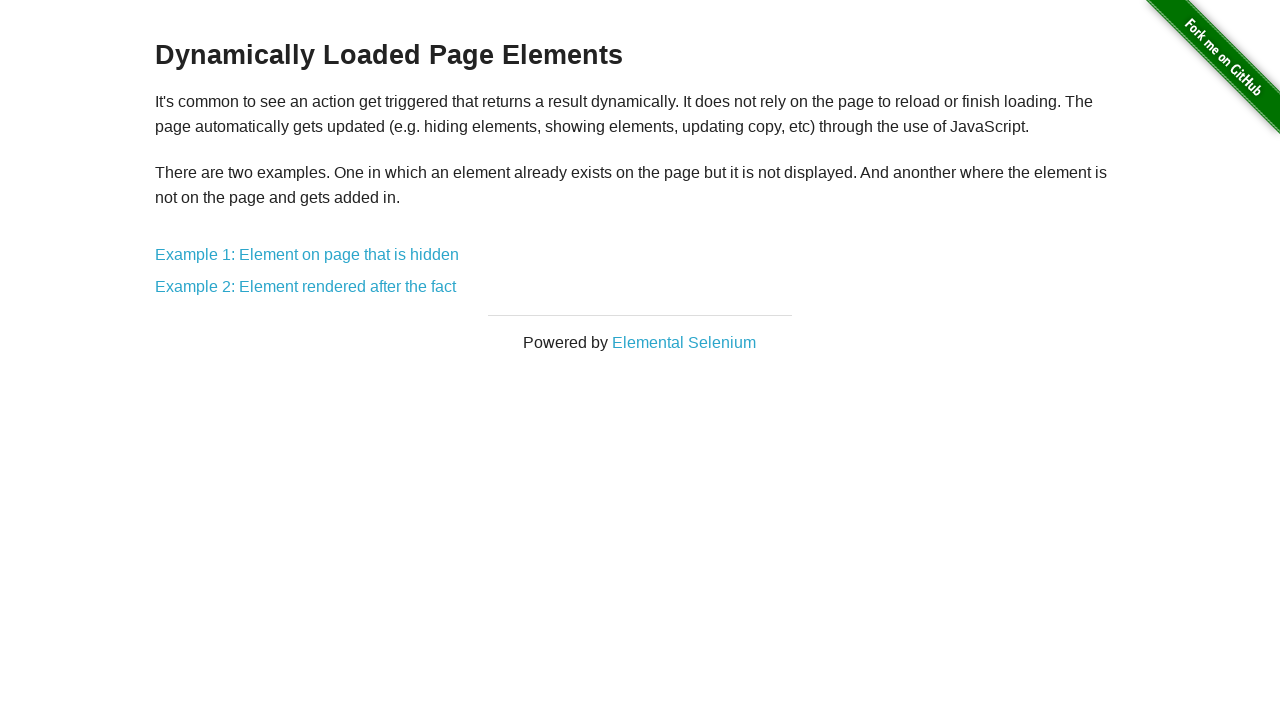

Dynamic Loading page loaded with heading visible
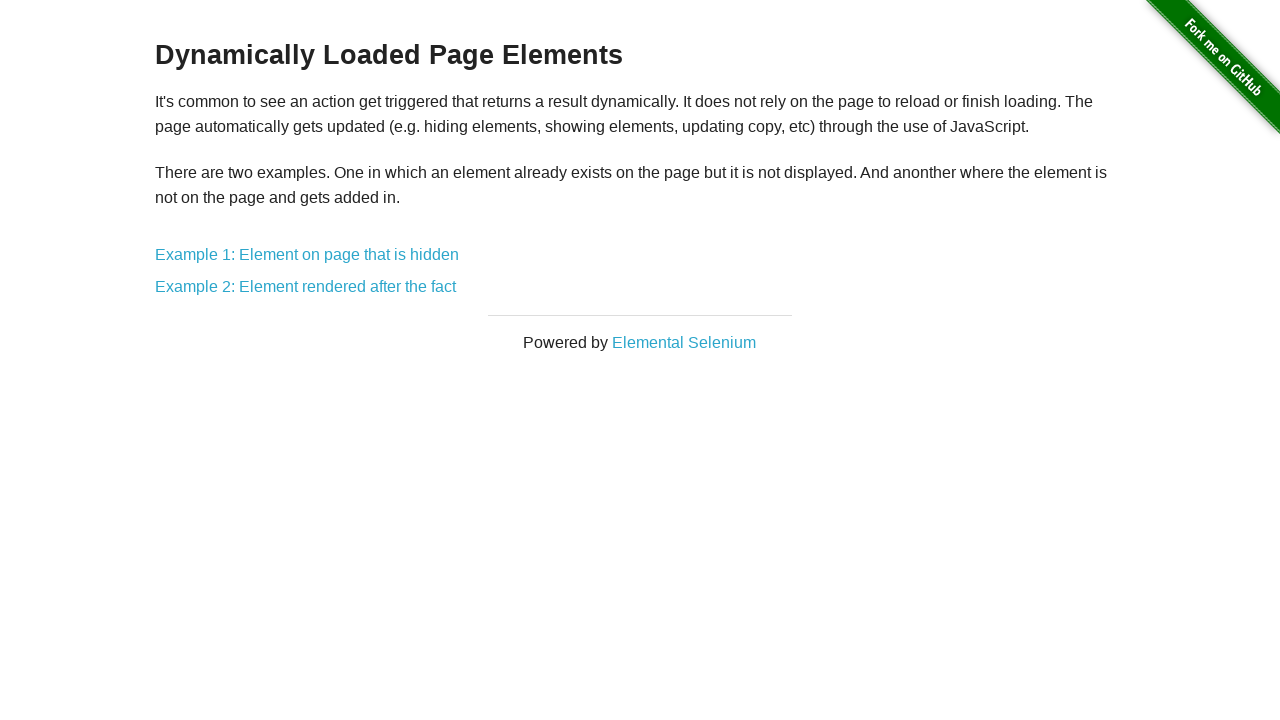

Clicked Example 2 link at (306, 287) on a[href='/dynamic_loading/2']
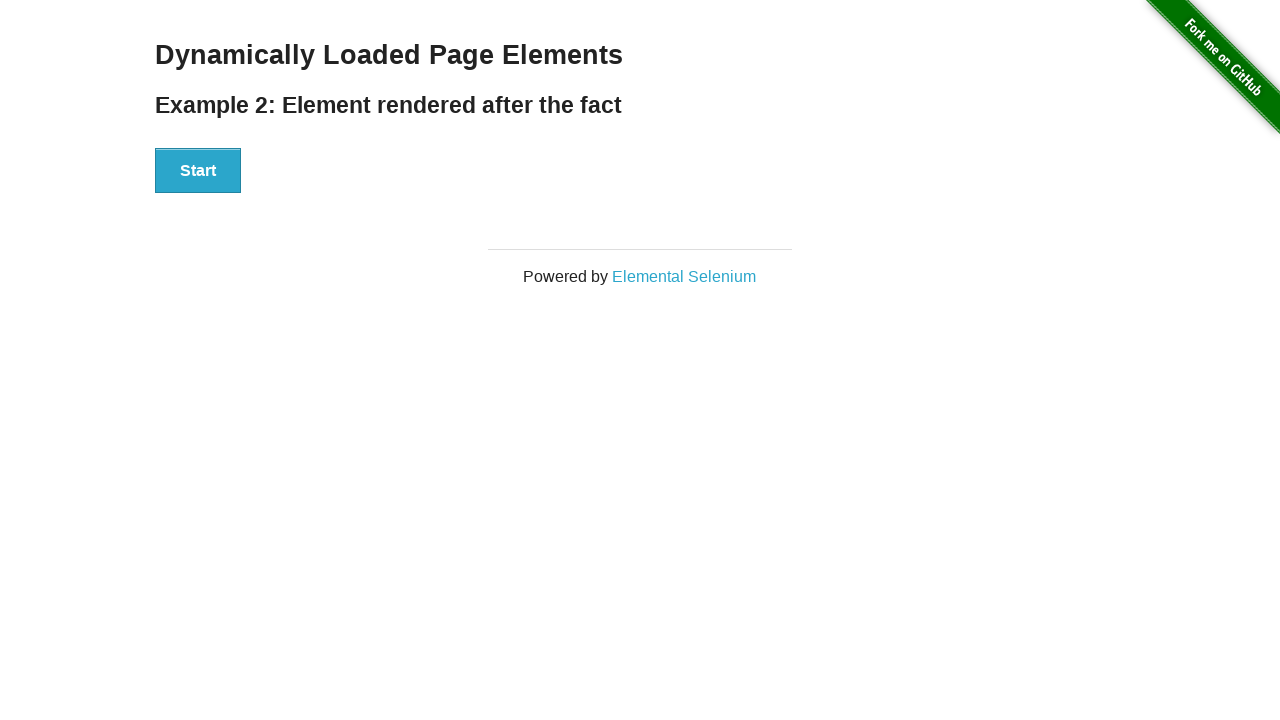

Start button is visible on Example 2 page
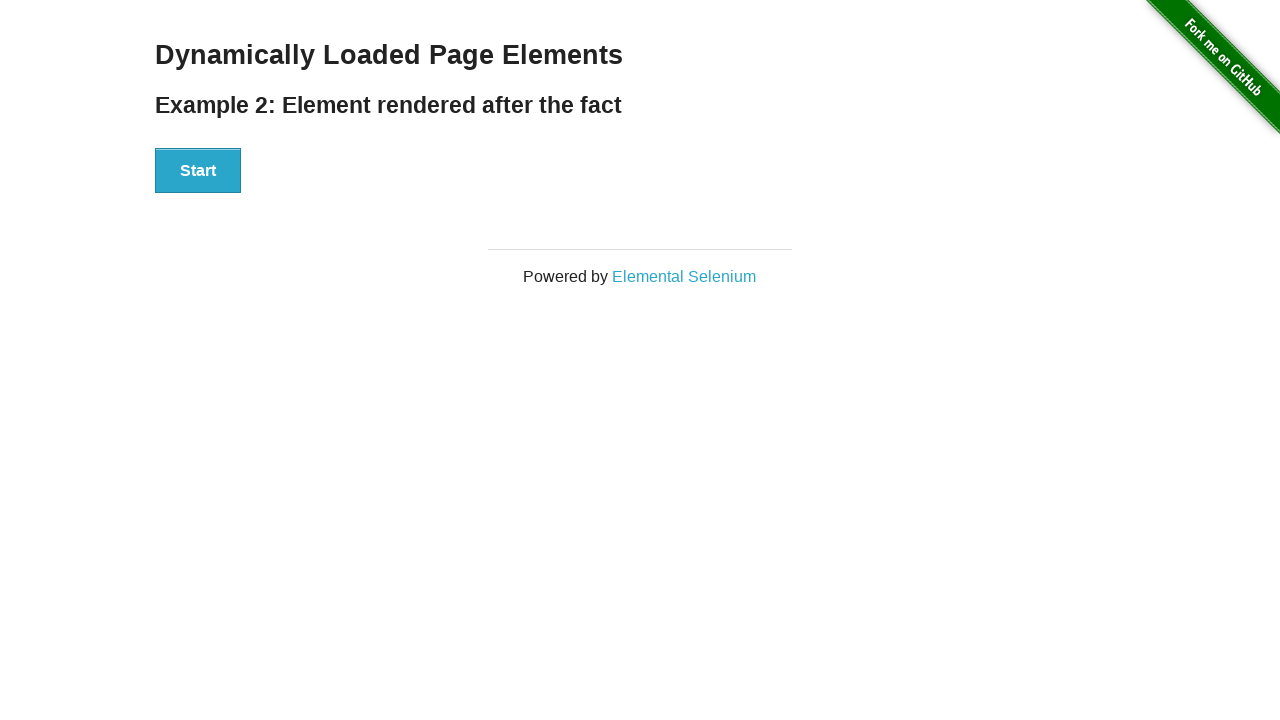

Clicked Start button to initiate dynamic loading at (198, 171) on button:has-text('Start')
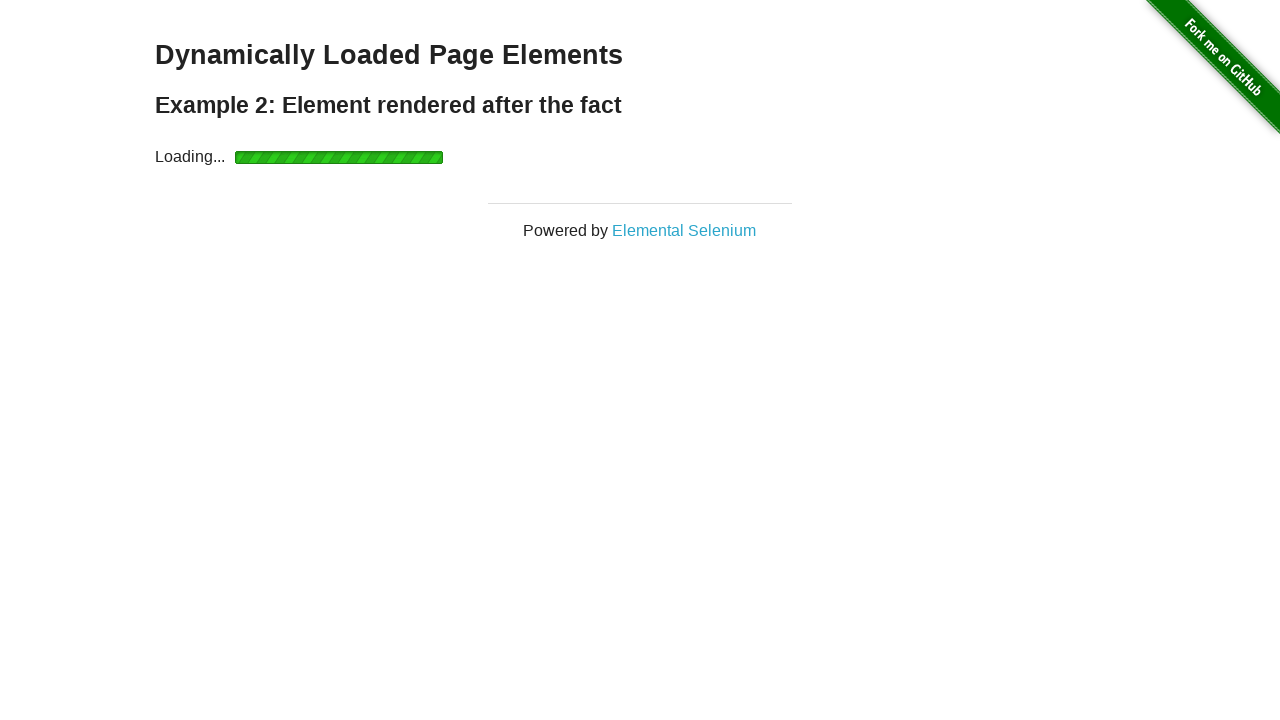

Hello World! text appeared after loading completed
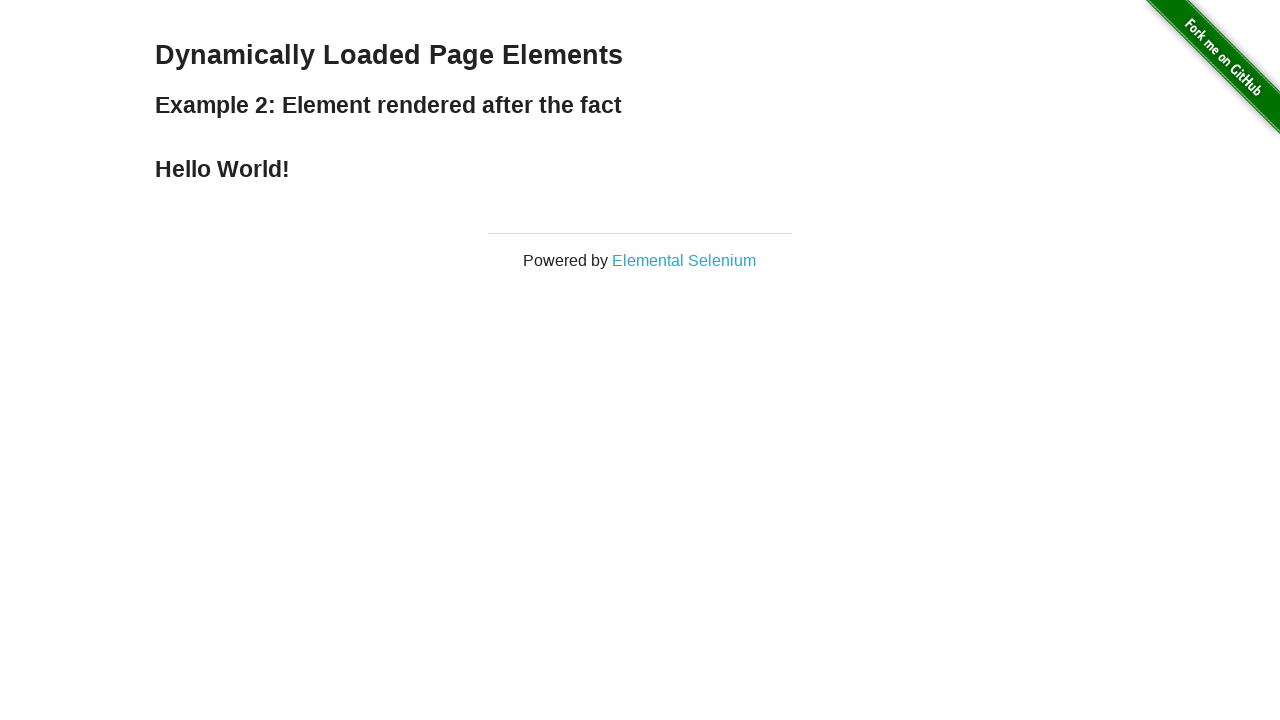

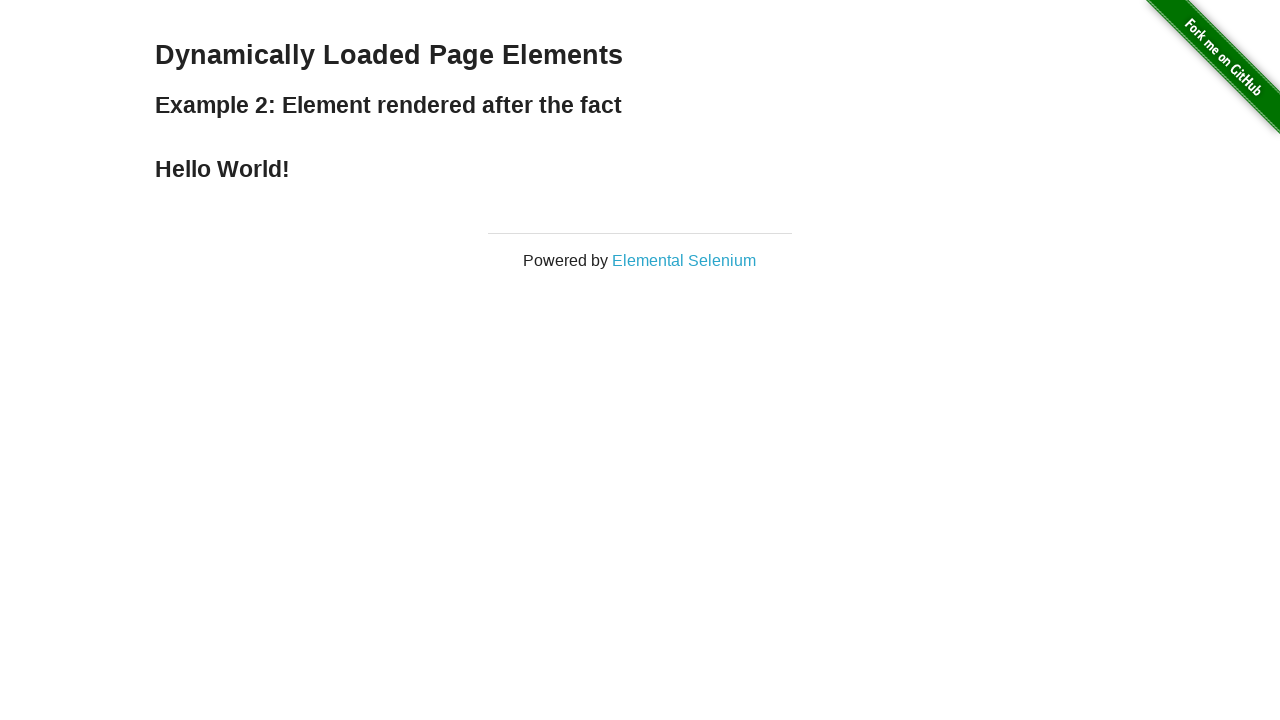